Tests mouse hover actions on tooltip elements, including hovering over a button and text field to trigger tooltips, clicking on a tooltip, and performing a right-click context menu action.

Starting URL: https://demoqa.com/tool-tips

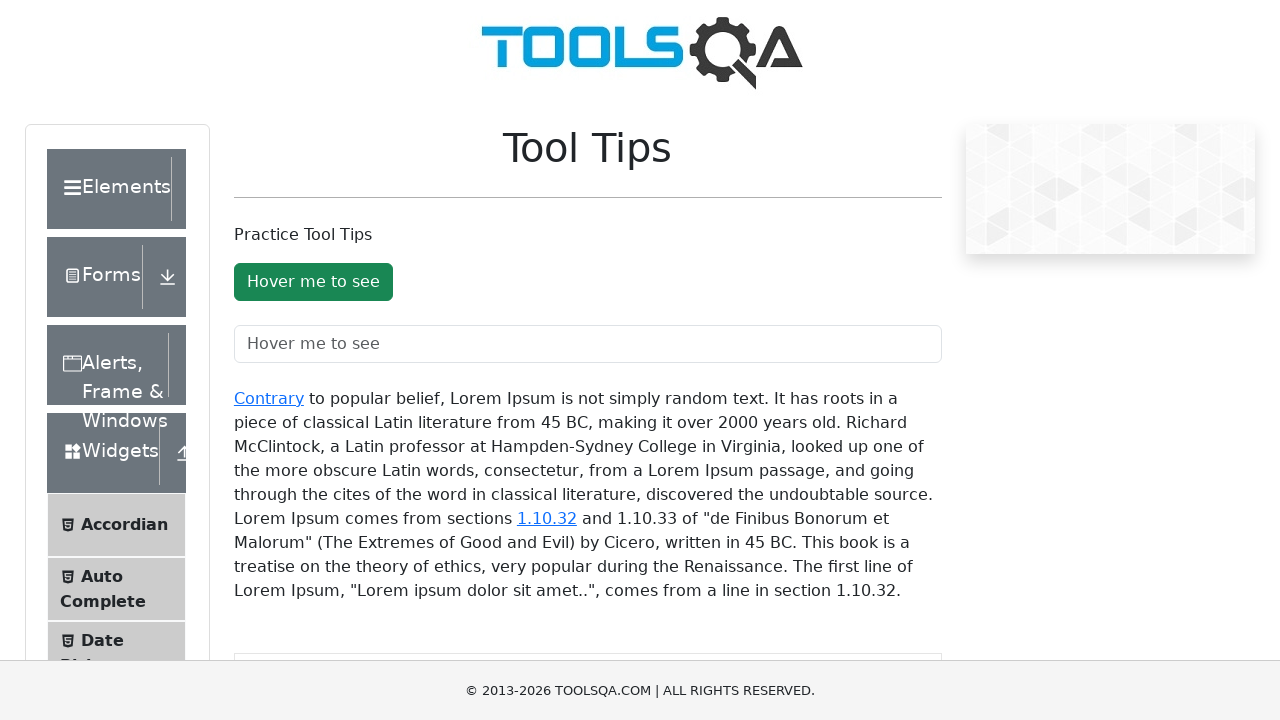

Hovered over tooltip button to trigger tooltip at (313, 282) on button#toolTipButton
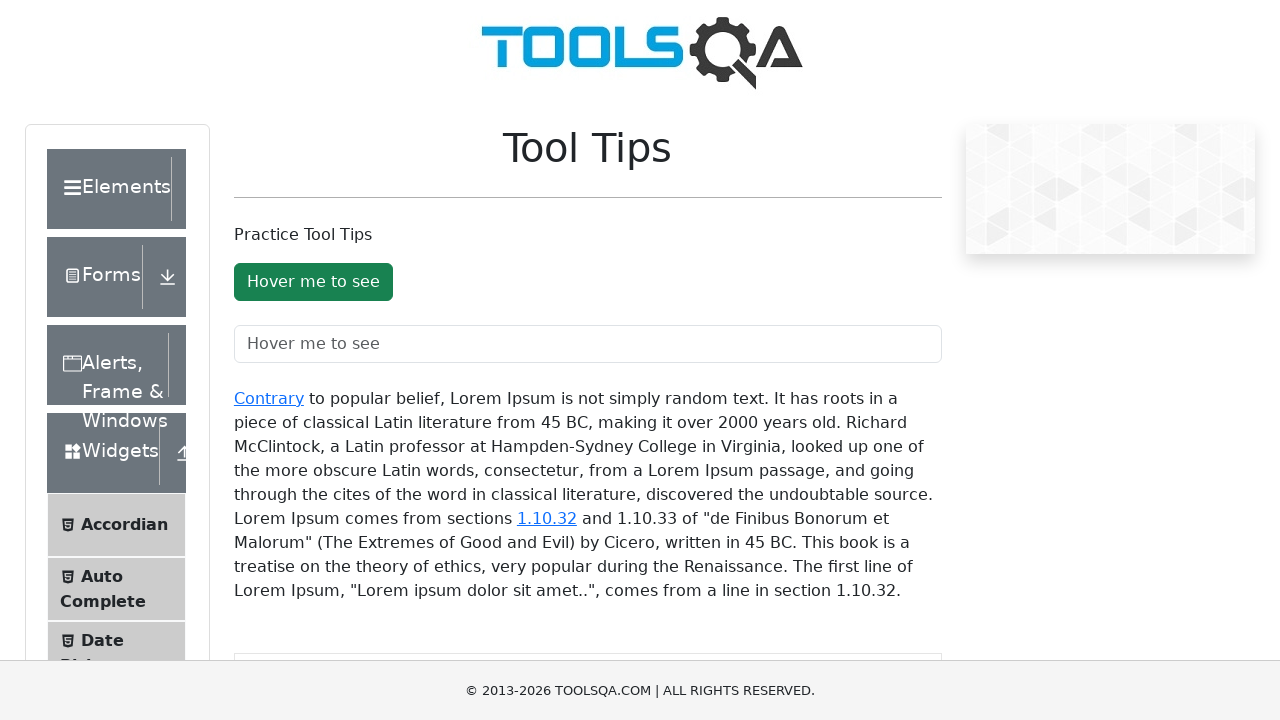

Waited for tooltip to appear after button hover
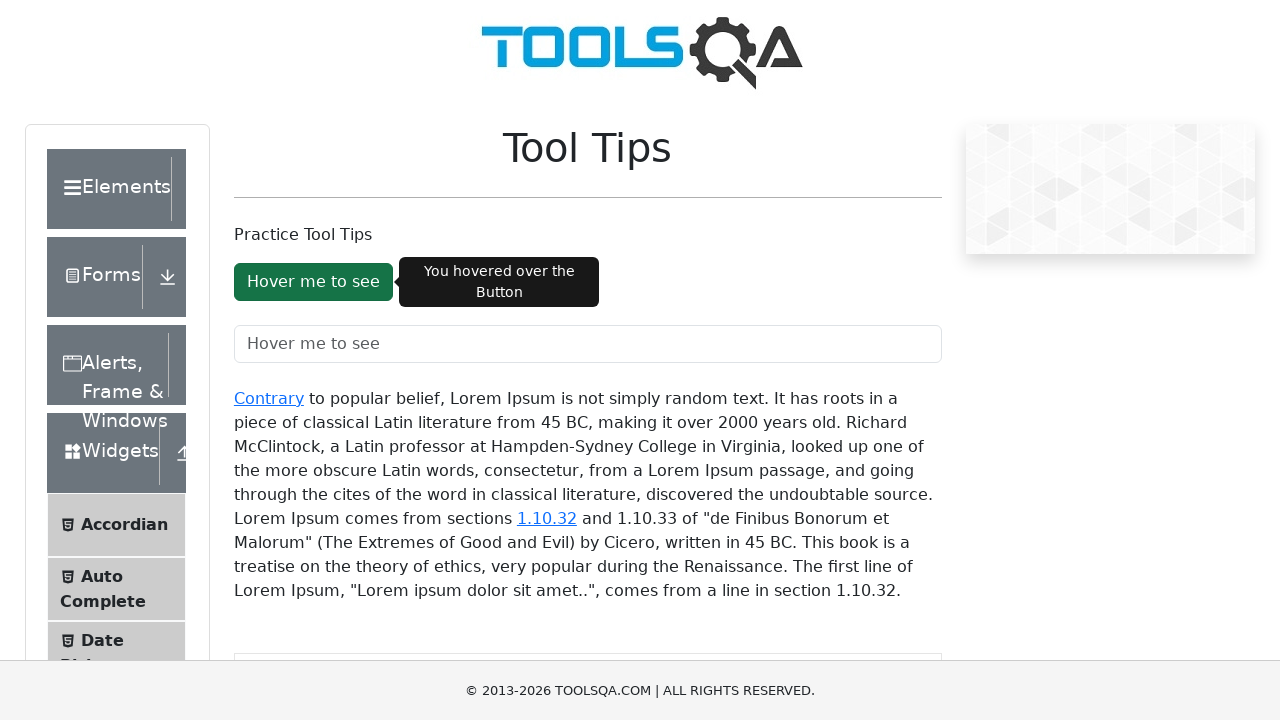

Hovered over text field to trigger its tooltip at (588, 344) on input#toolTipTextField
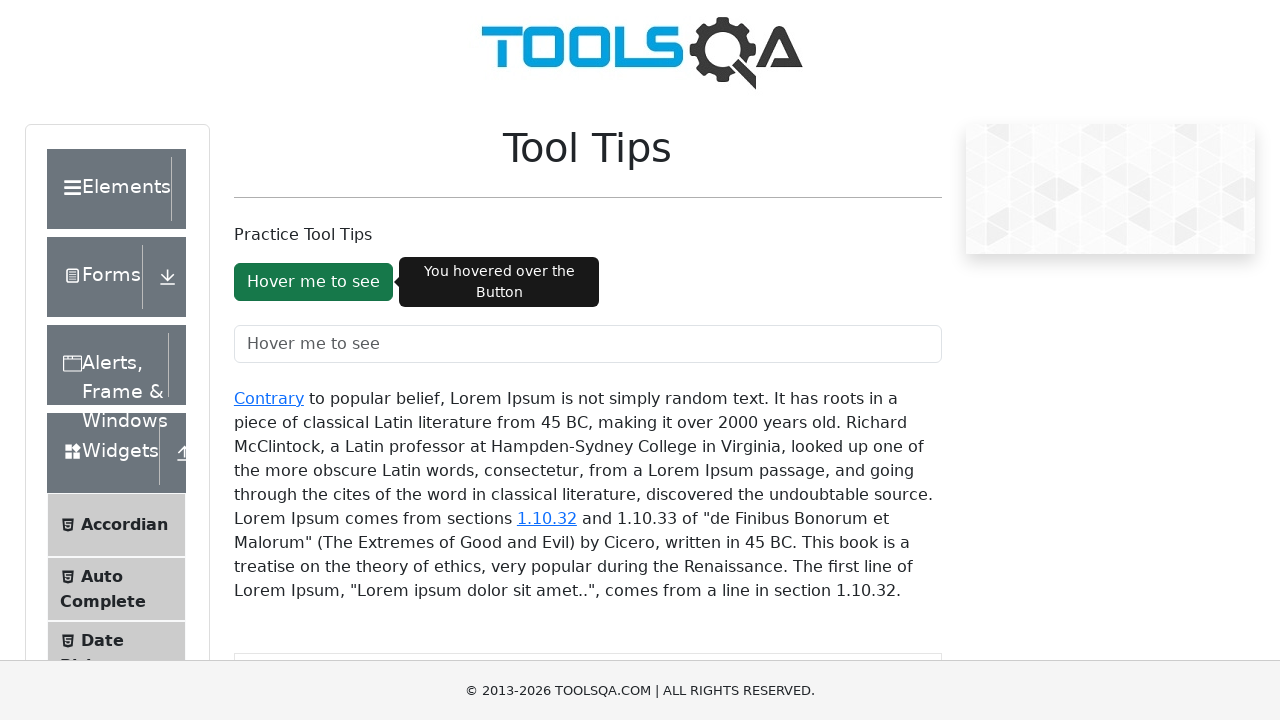

Waited for tooltip to appear after text field hover
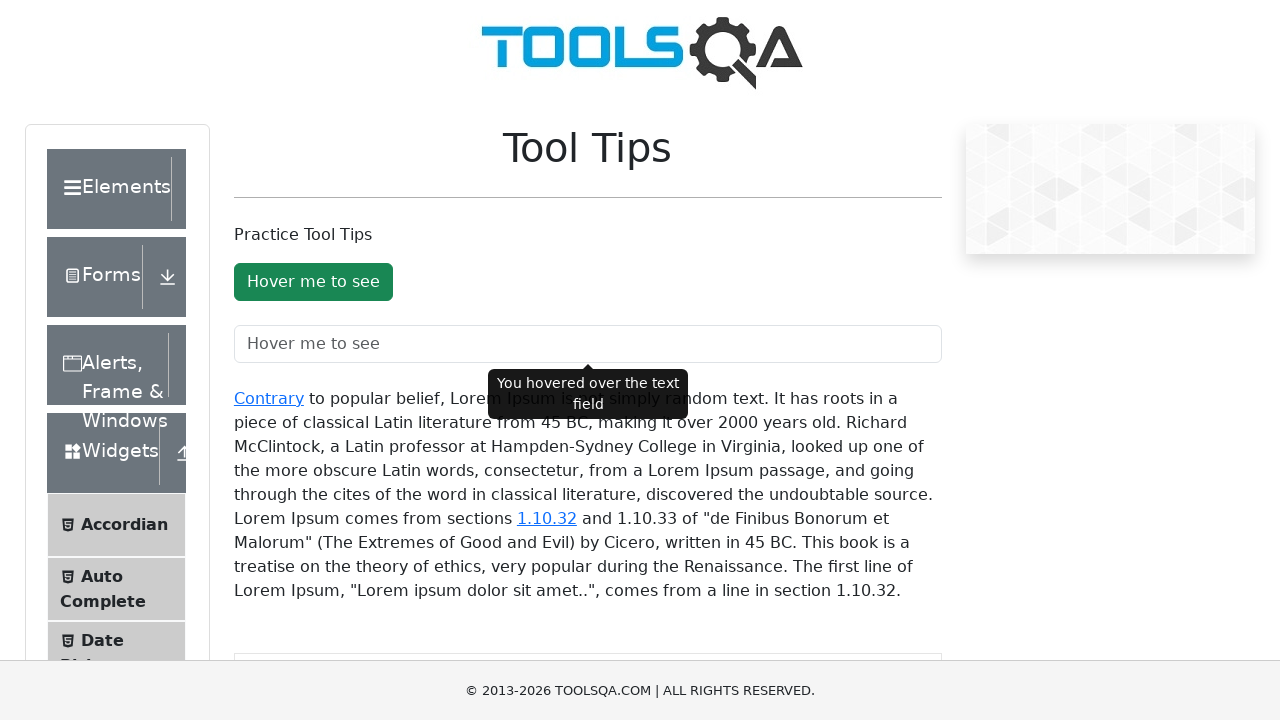

Clicked on tooltip inner element at (588, 394) on div.tooltip-inner
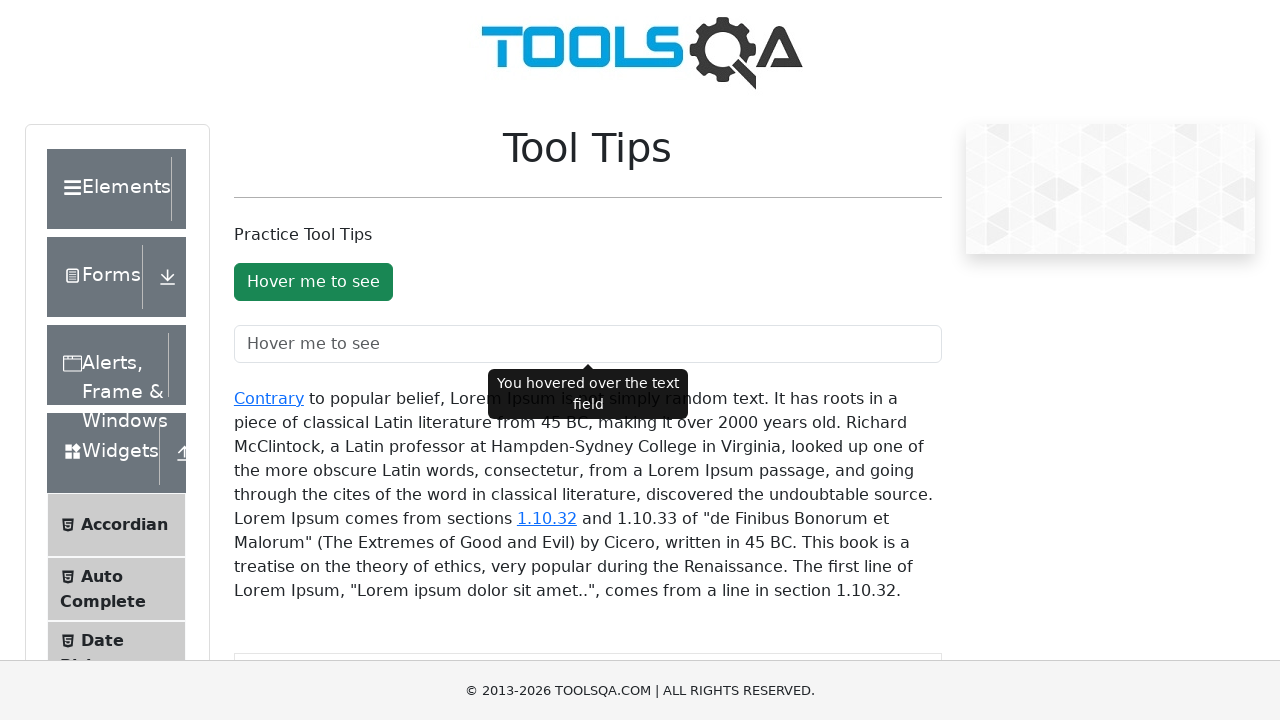

Right-clicked on header text to trigger context menu at (109, 189) on div.header-text
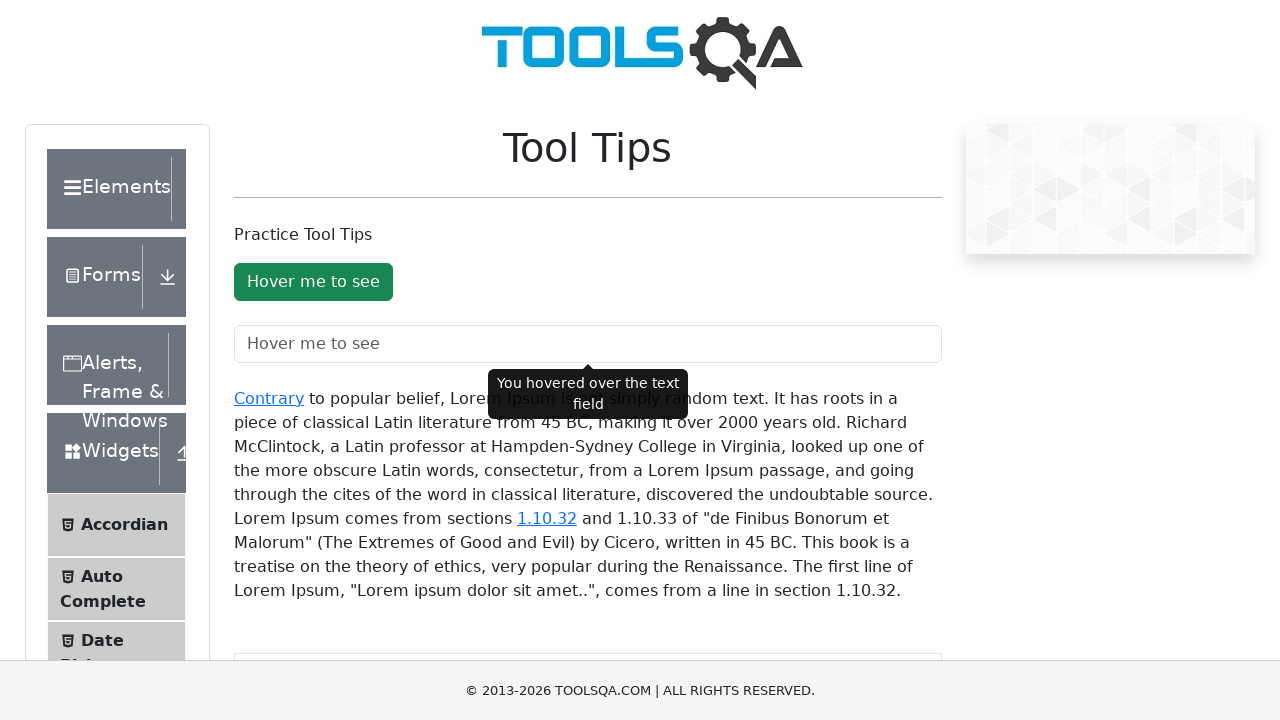

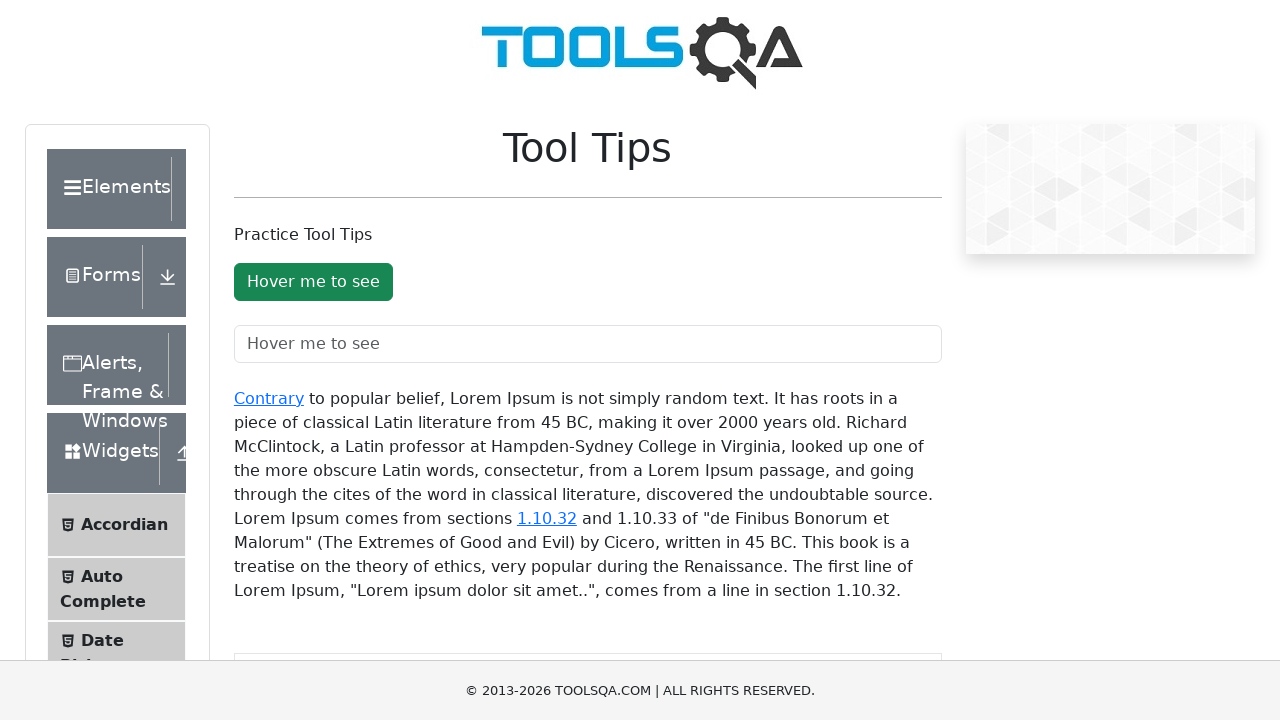